Tests that the complete-all checkbox updates its state when individual items are completed or cleared.

Starting URL: https://demo.playwright.dev/todomvc

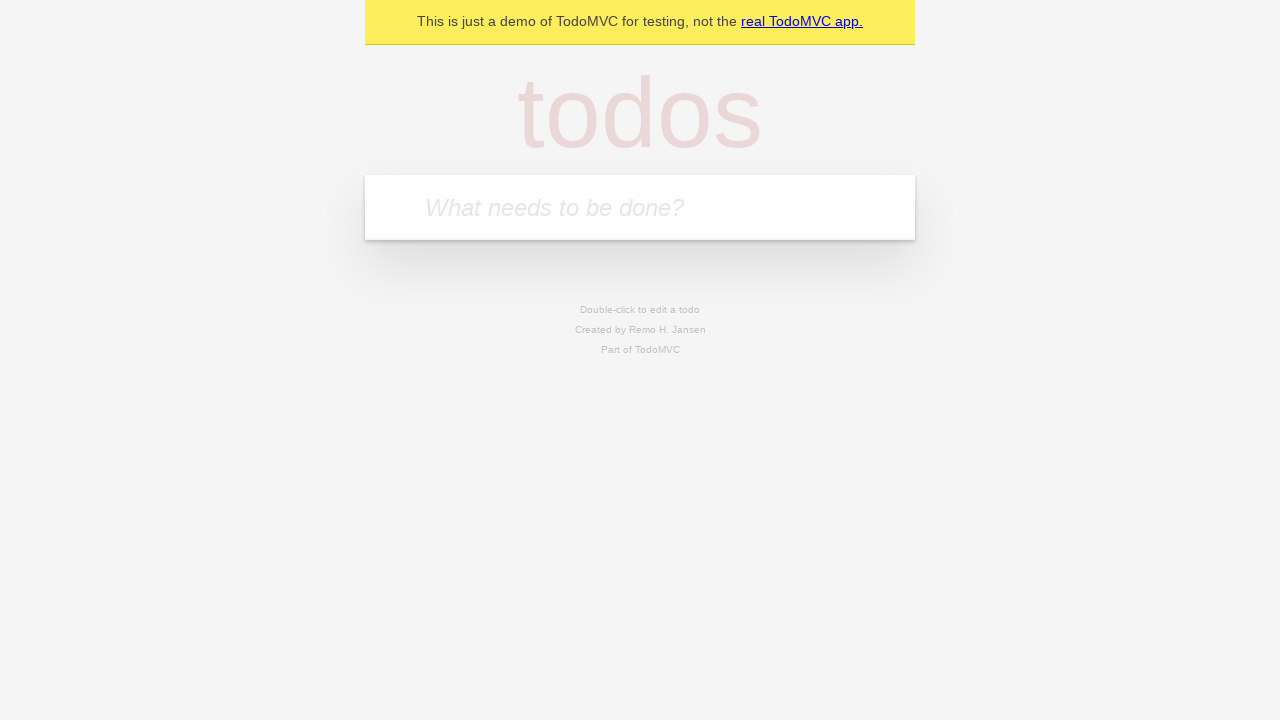

Filled new todo input with 'buy some cheese' on internal:attr=[placeholder="What needs to be done?"i]
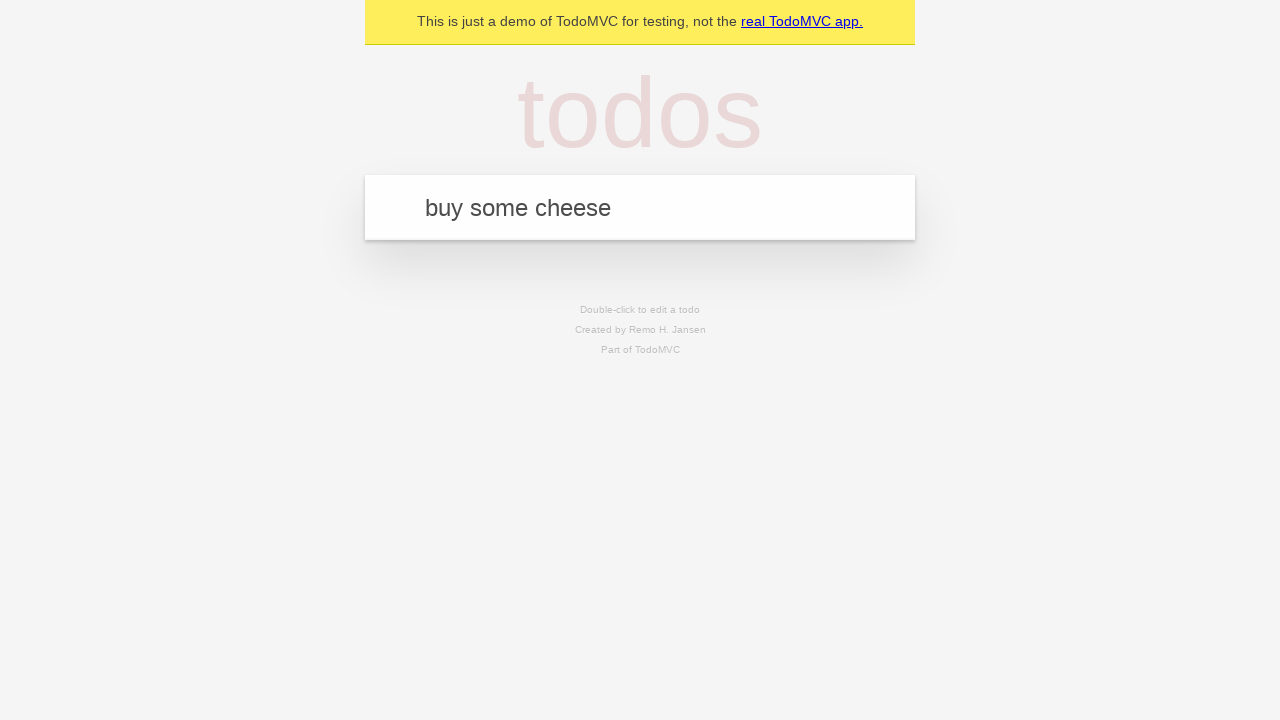

Pressed Enter to create todo 'buy some cheese' on internal:attr=[placeholder="What needs to be done?"i]
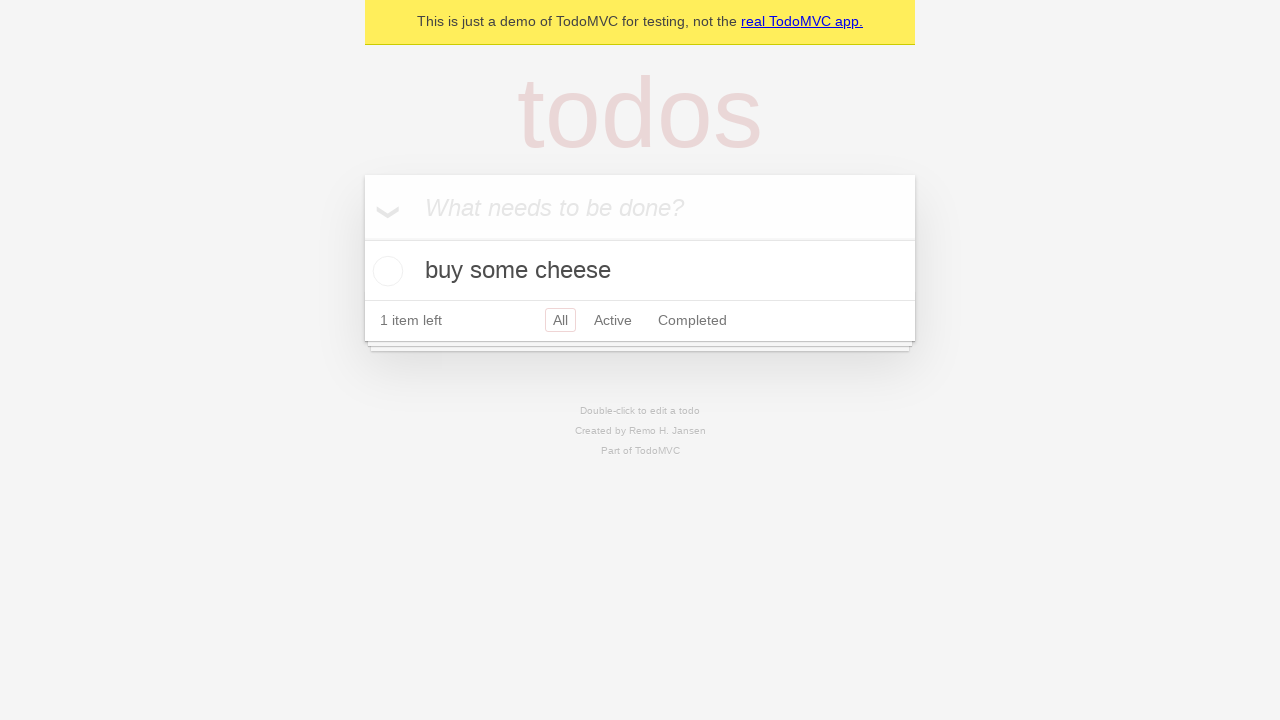

Filled new todo input with 'feed the cat' on internal:attr=[placeholder="What needs to be done?"i]
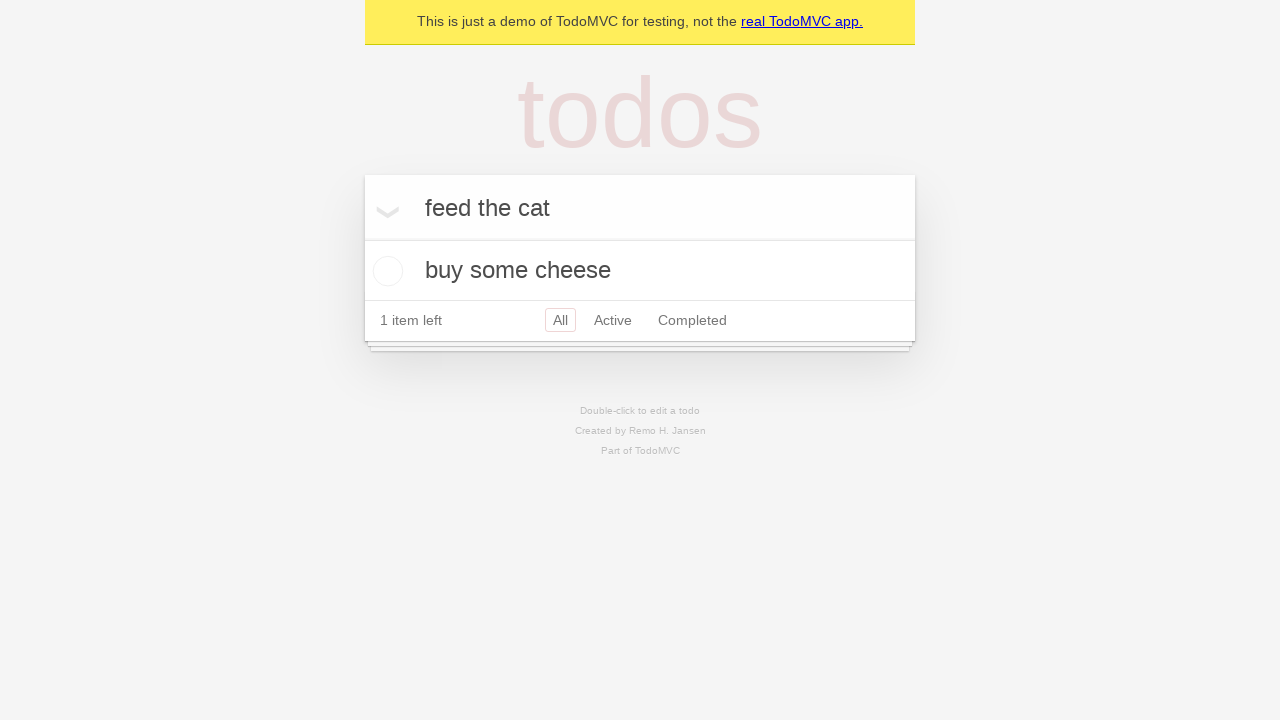

Pressed Enter to create todo 'feed the cat' on internal:attr=[placeholder="What needs to be done?"i]
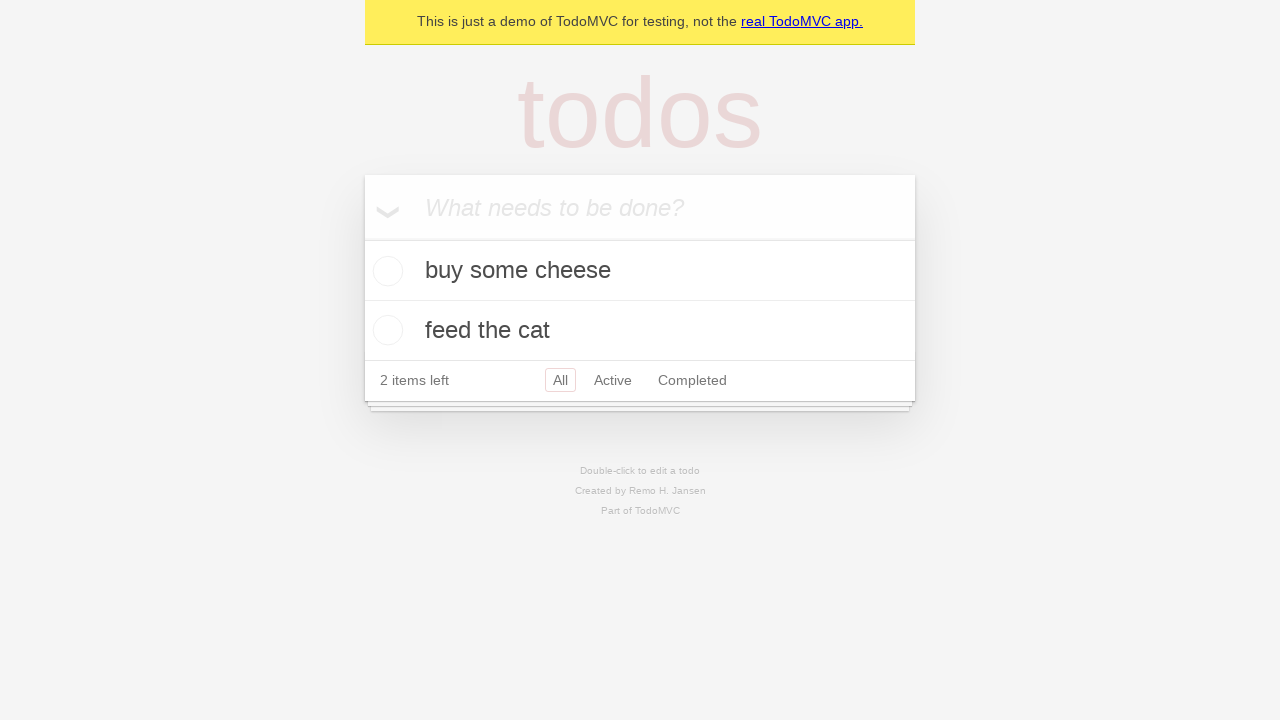

Filled new todo input with 'book a doctors appointment' on internal:attr=[placeholder="What needs to be done?"i]
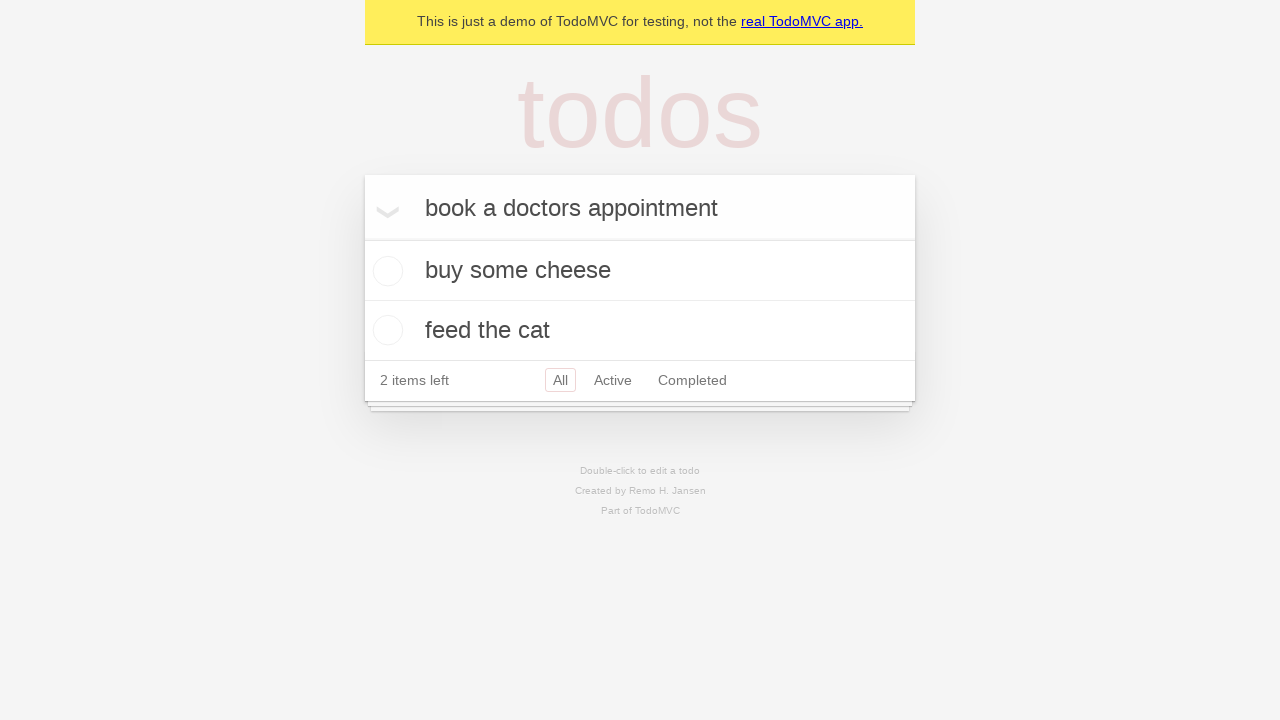

Pressed Enter to create todo 'book a doctors appointment' on internal:attr=[placeholder="What needs to be done?"i]
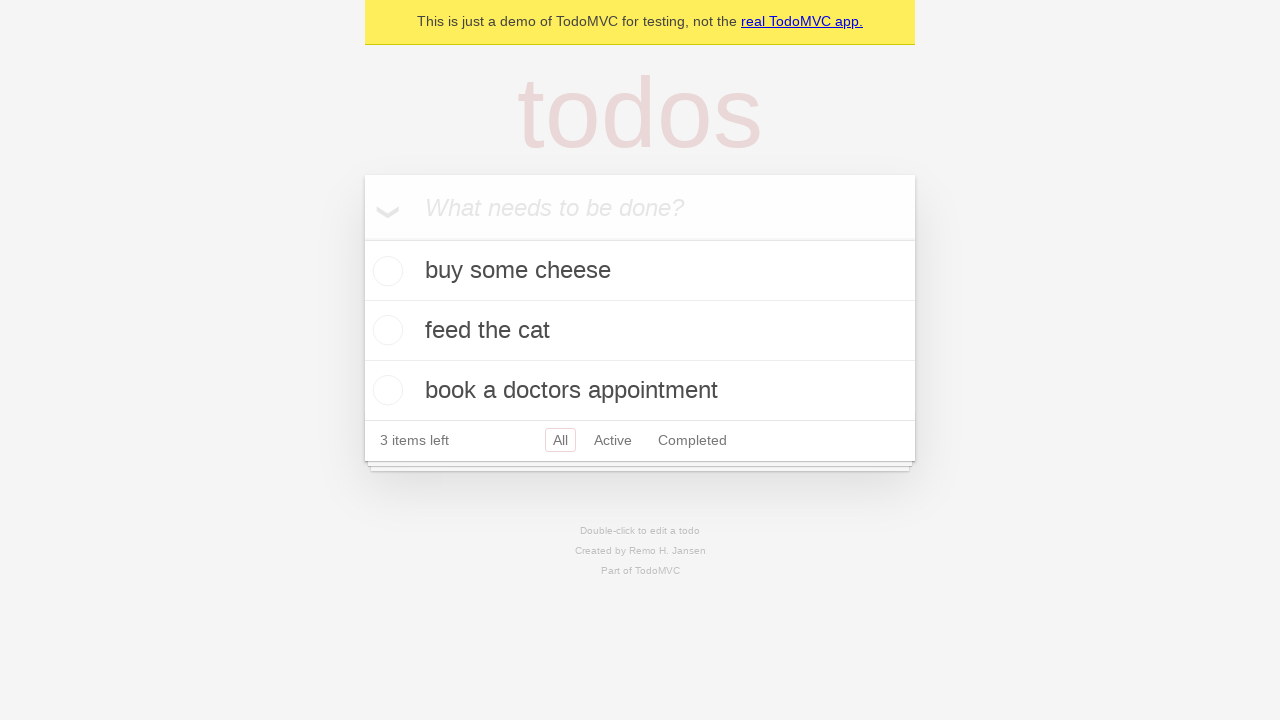

All three todos created and loaded
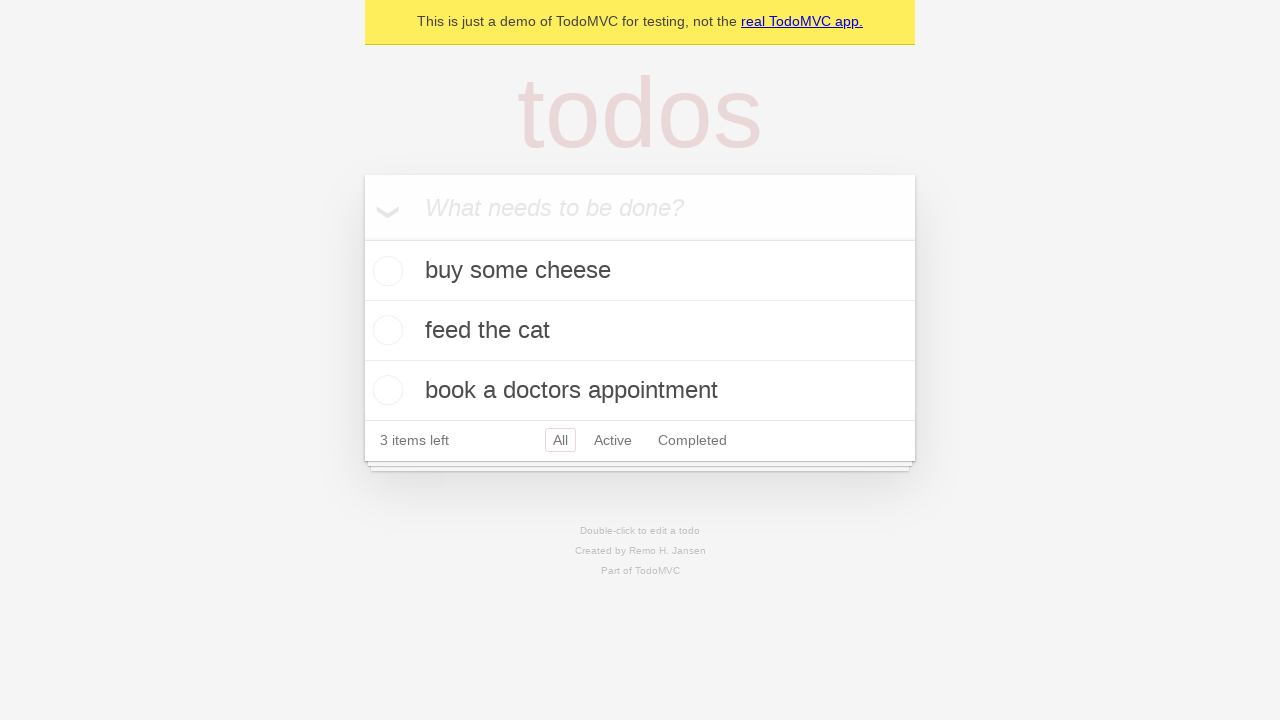

Checked the 'Mark all as complete' toggle at (362, 238) on internal:label="Mark all as complete"i
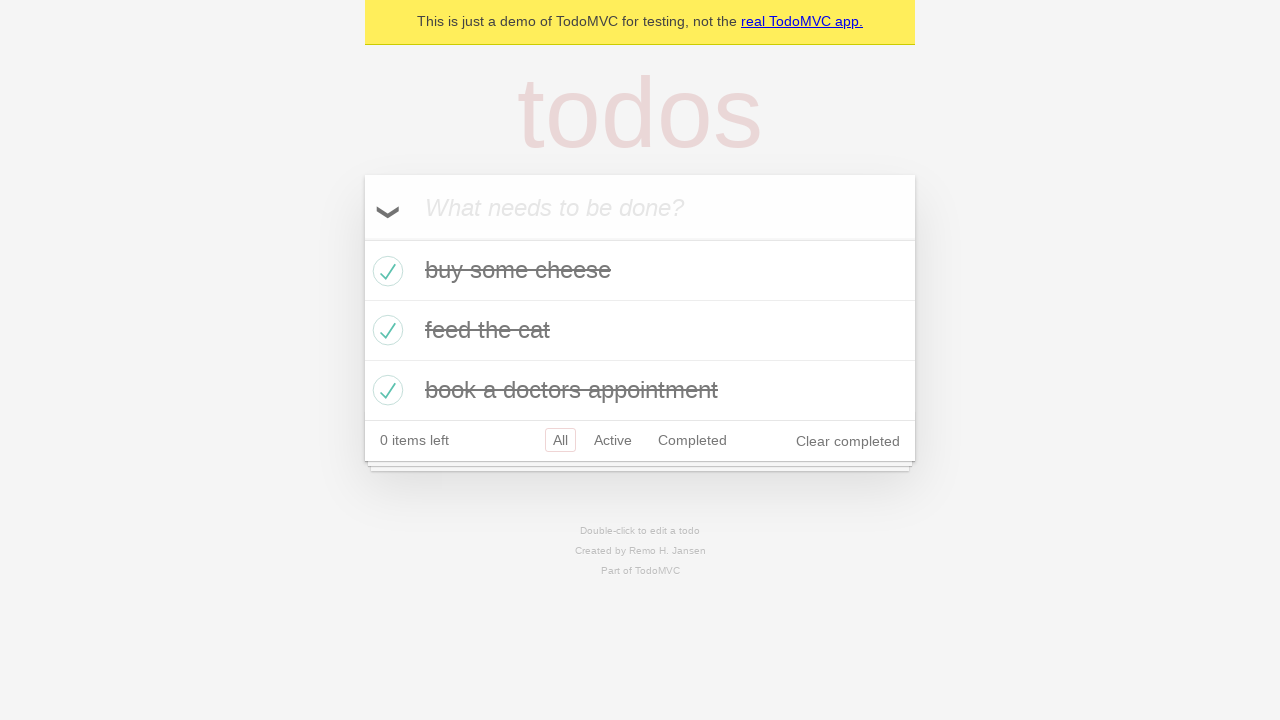

Unchecked the first todo item at (385, 271) on [data-testid='todo-item'] >> nth=0 >> internal:role=checkbox
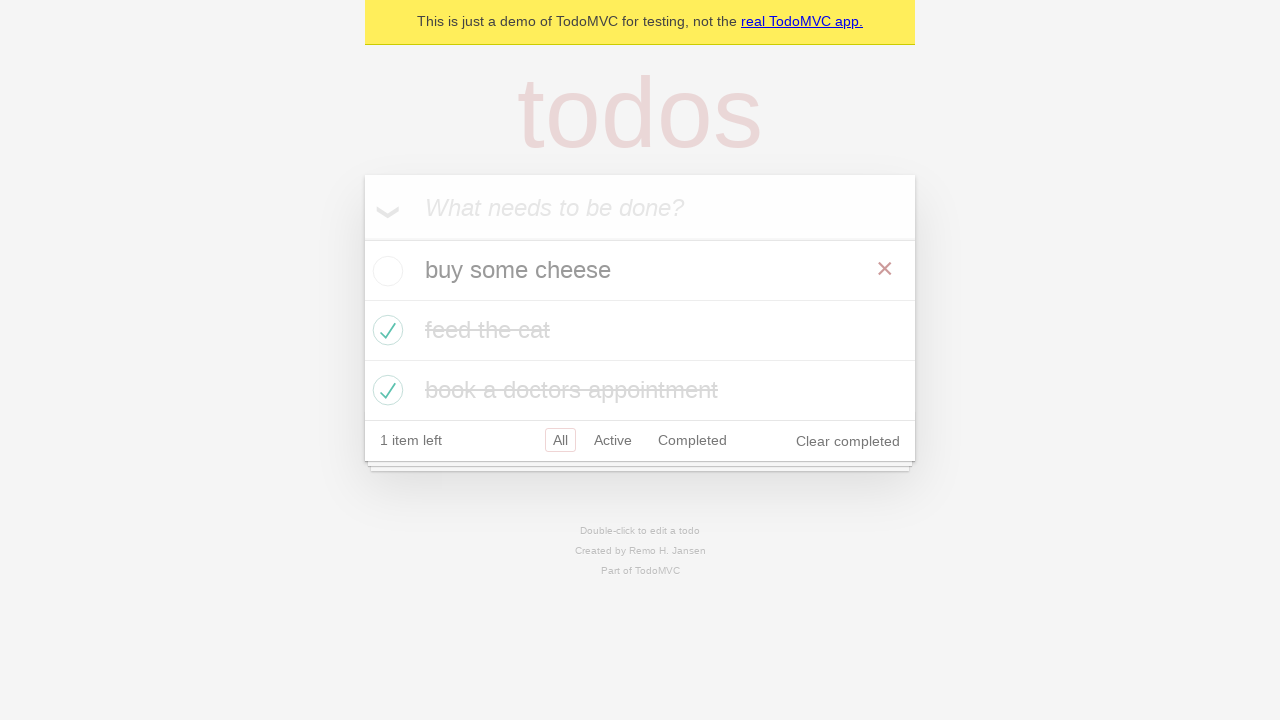

Checked the first todo item again at (385, 271) on [data-testid='todo-item'] >> nth=0 >> internal:role=checkbox
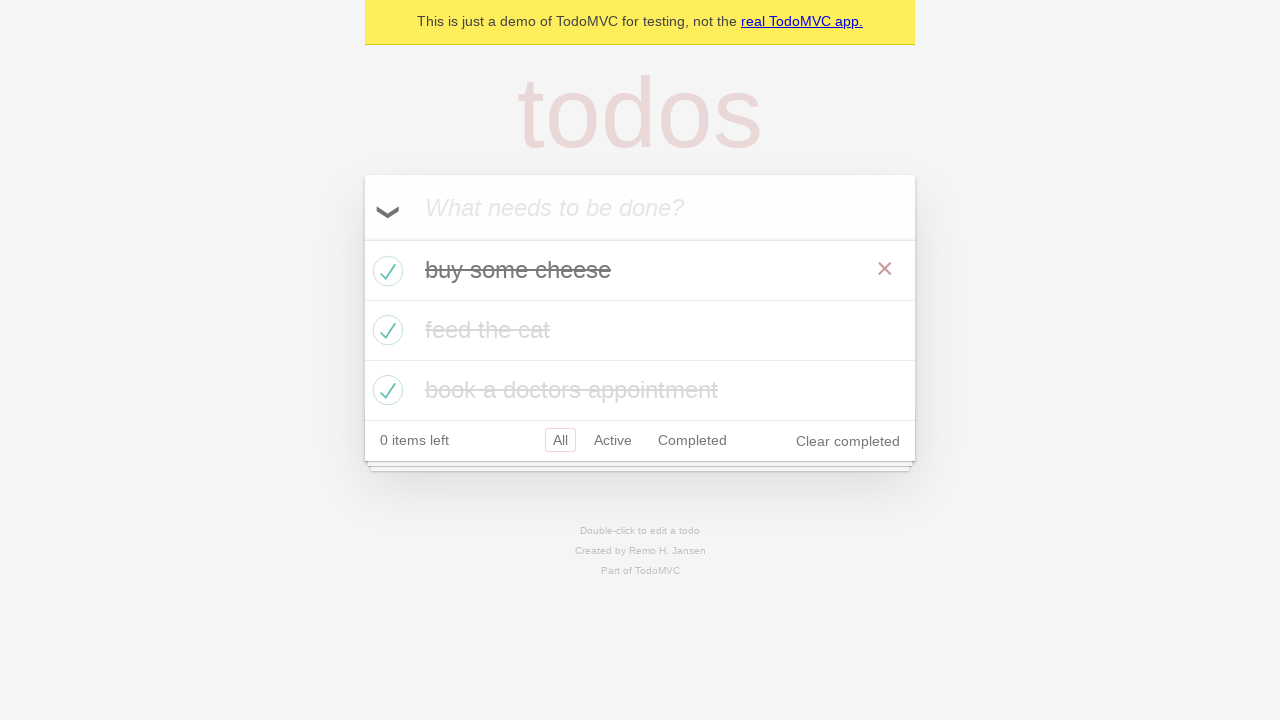

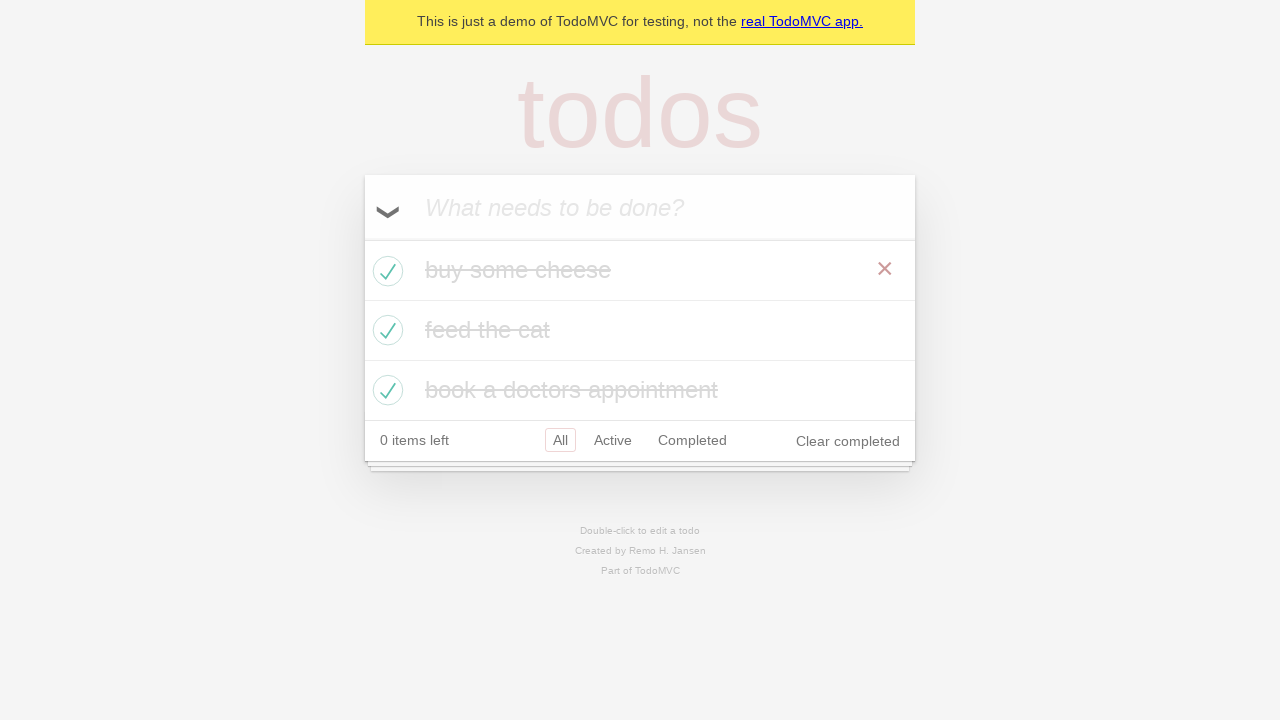